Tests the train search functionality on erail.in by entering source station (Chennai - MS) and destination station (Madurai - MDU), then clicking to filter results and waiting for the train list to load.

Starting URL: https://erail.in/

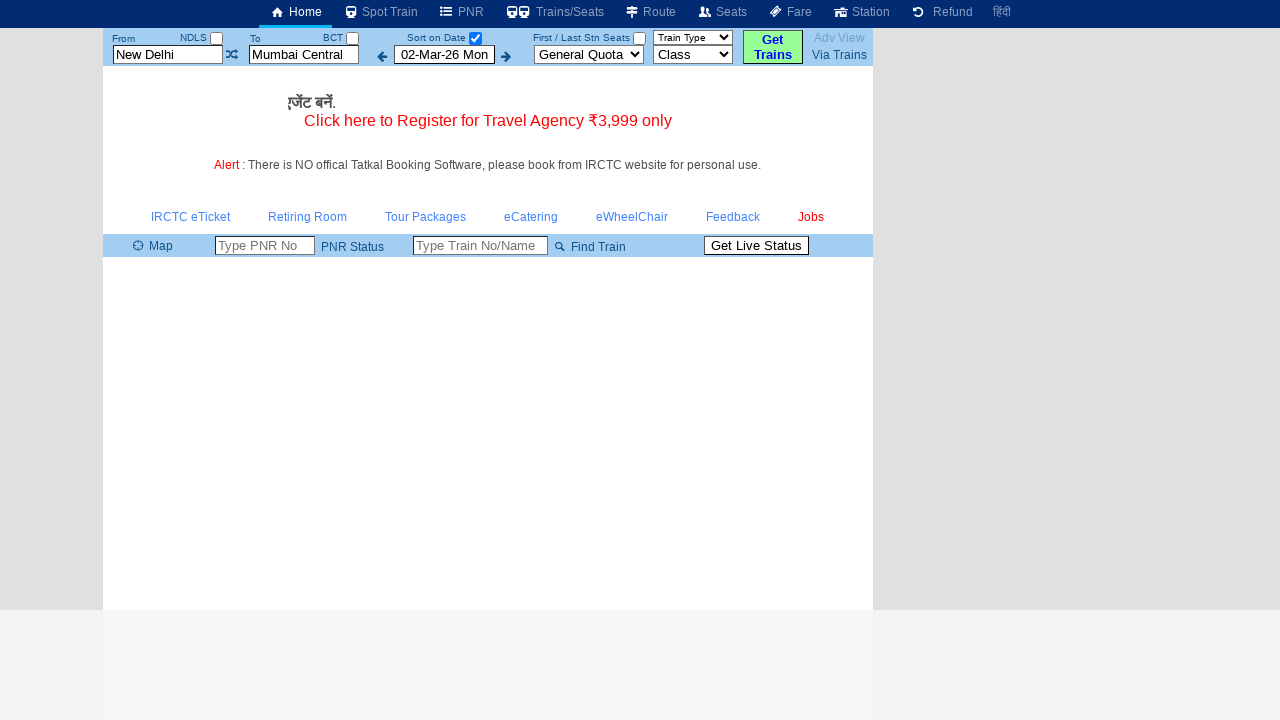

Waited for 'From' station field to load
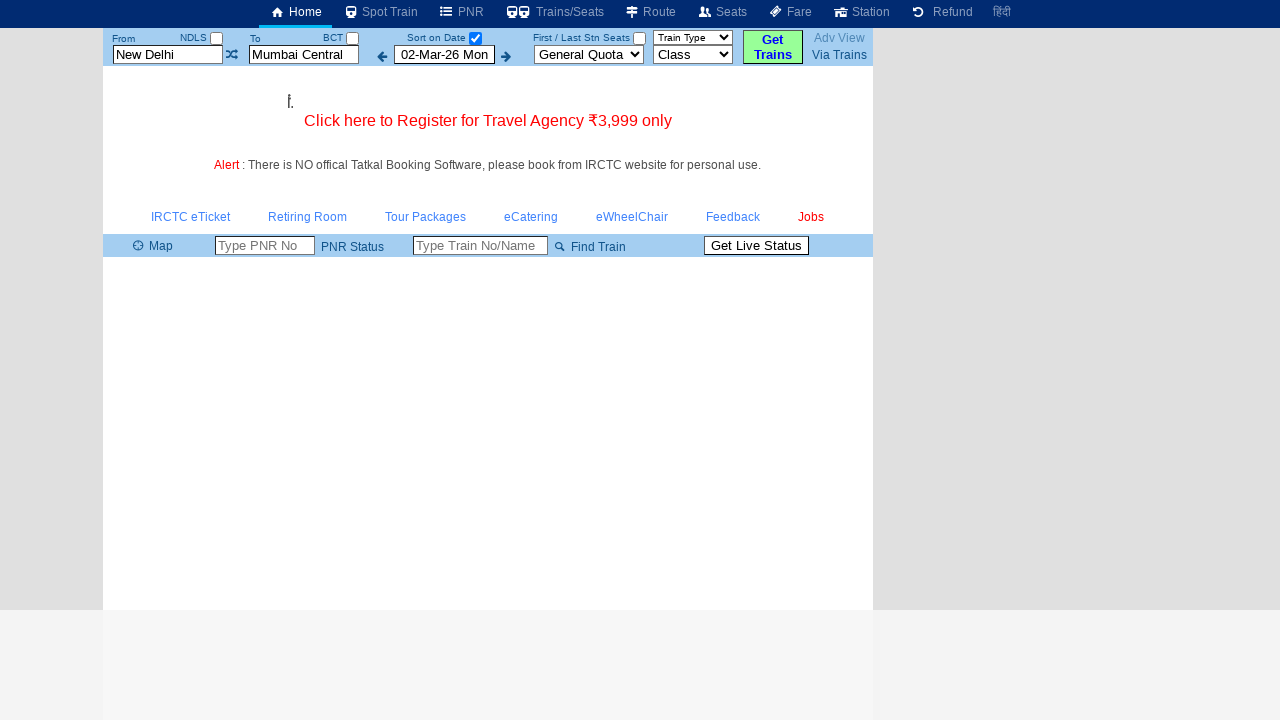

Cleared 'From' station field on #txtStationFrom
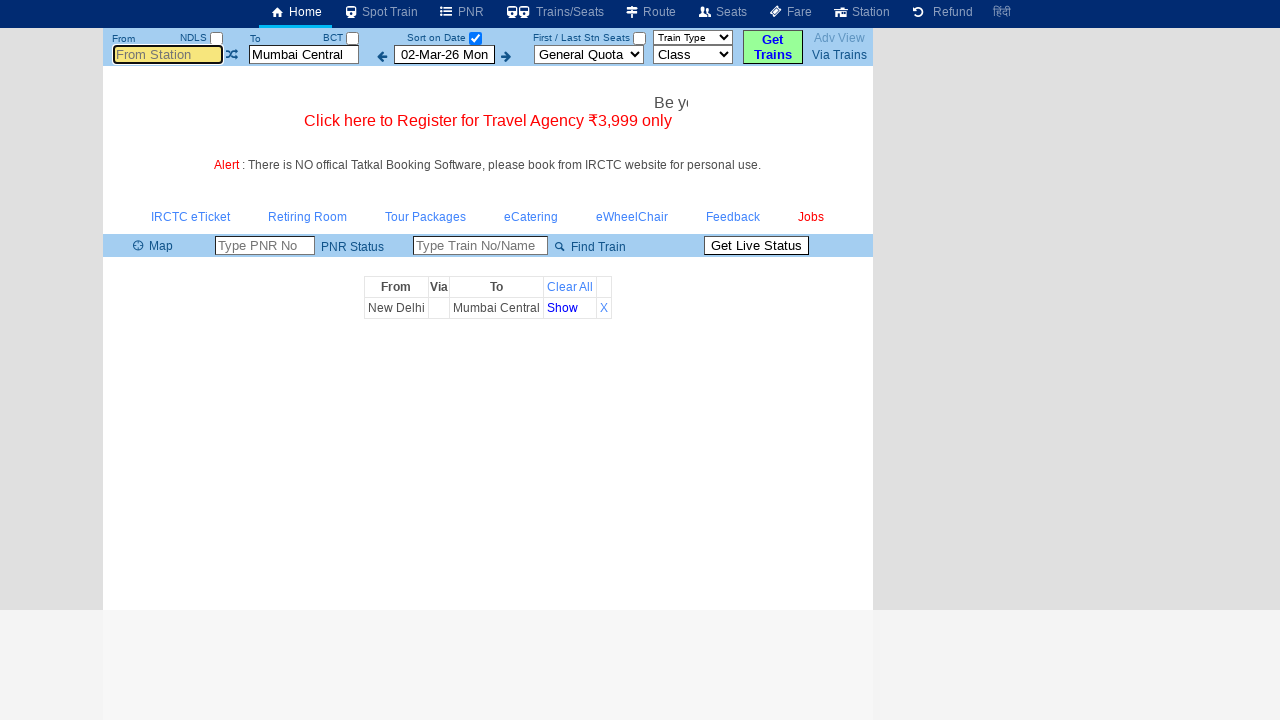

Entered 'ms' (Chennai - MS) in 'From' station field on #txtStationFrom
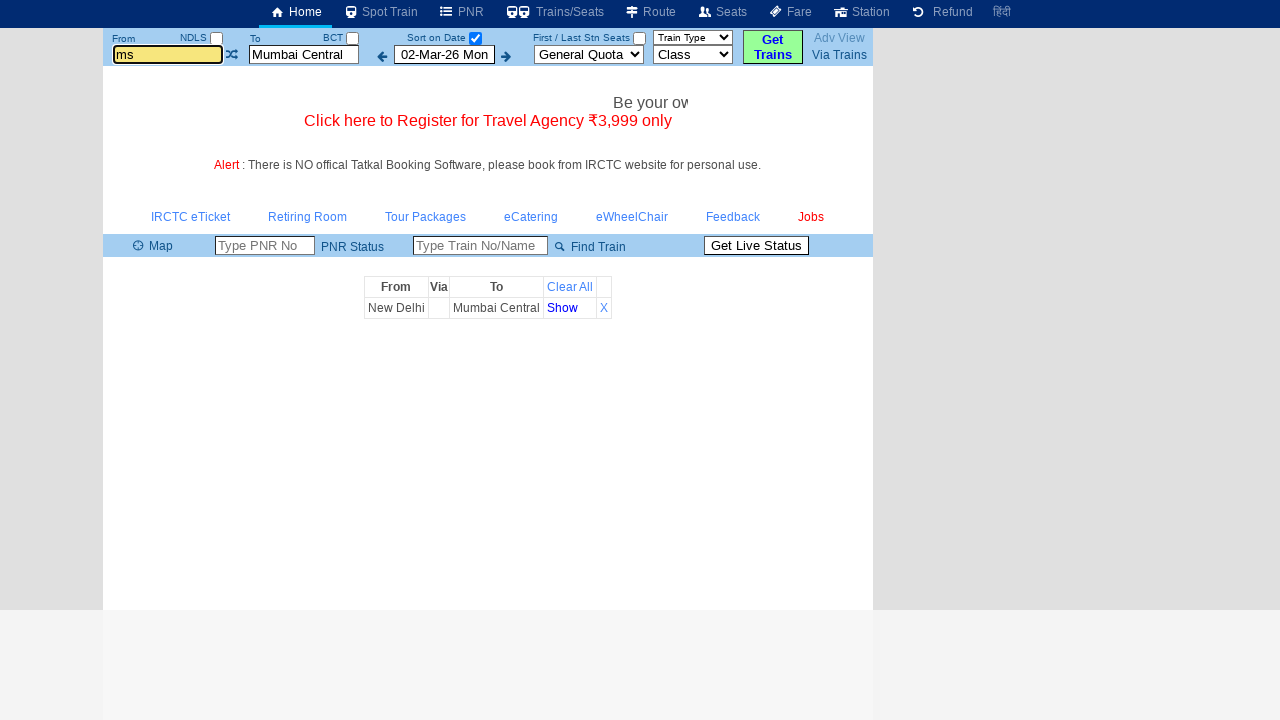

Pressed Tab to confirm source station selection on #txtStationFrom
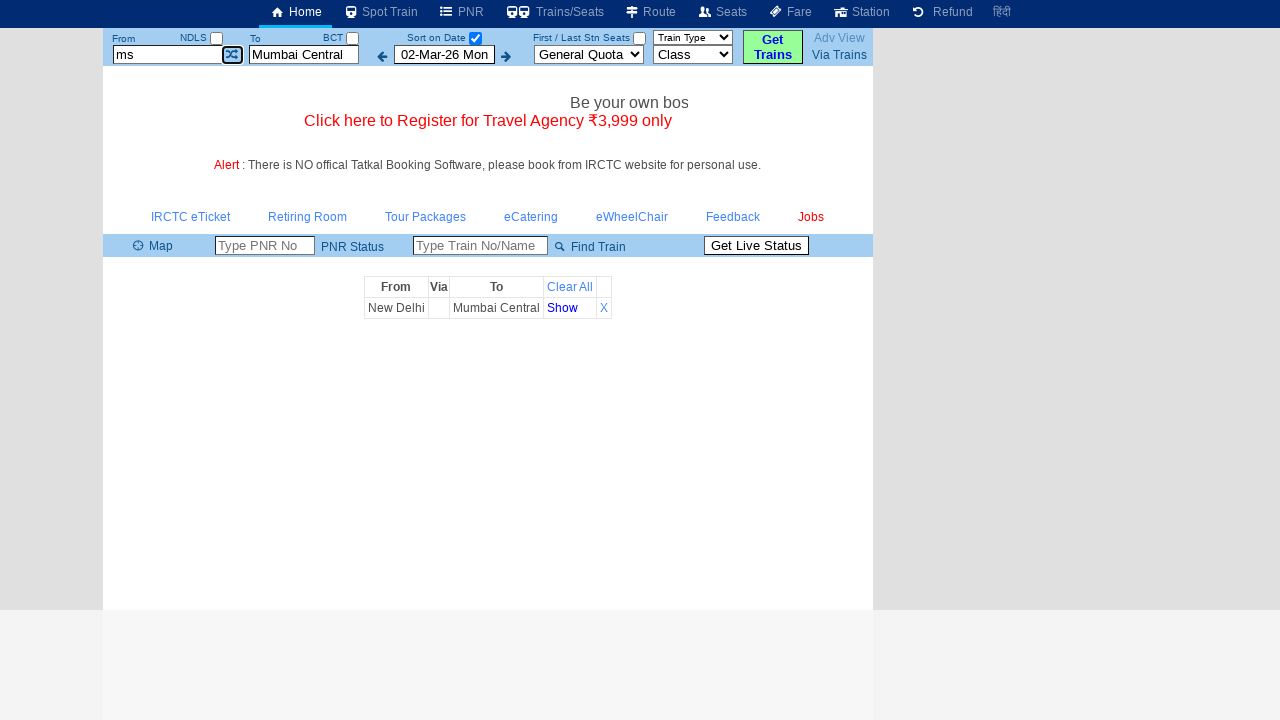

Cleared 'To' station field on #txtStationTo
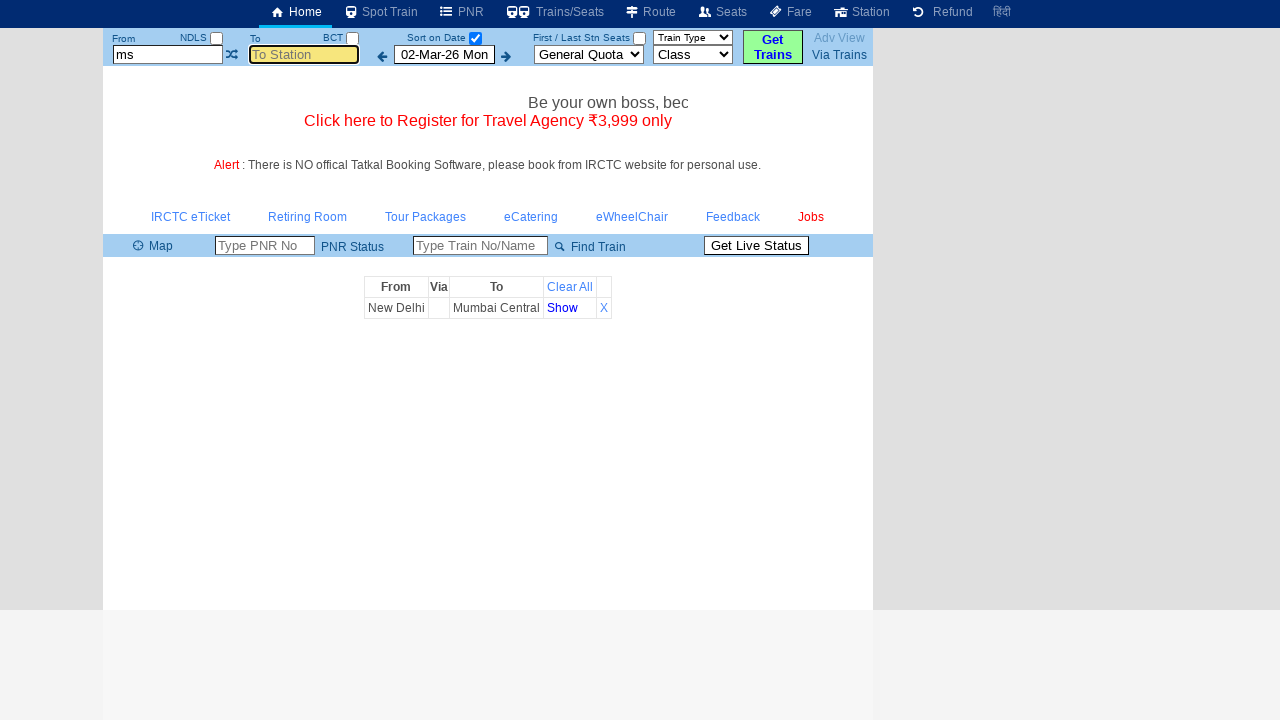

Entered 'mdu' (Madurai - MDU) in 'To' station field on #txtStationTo
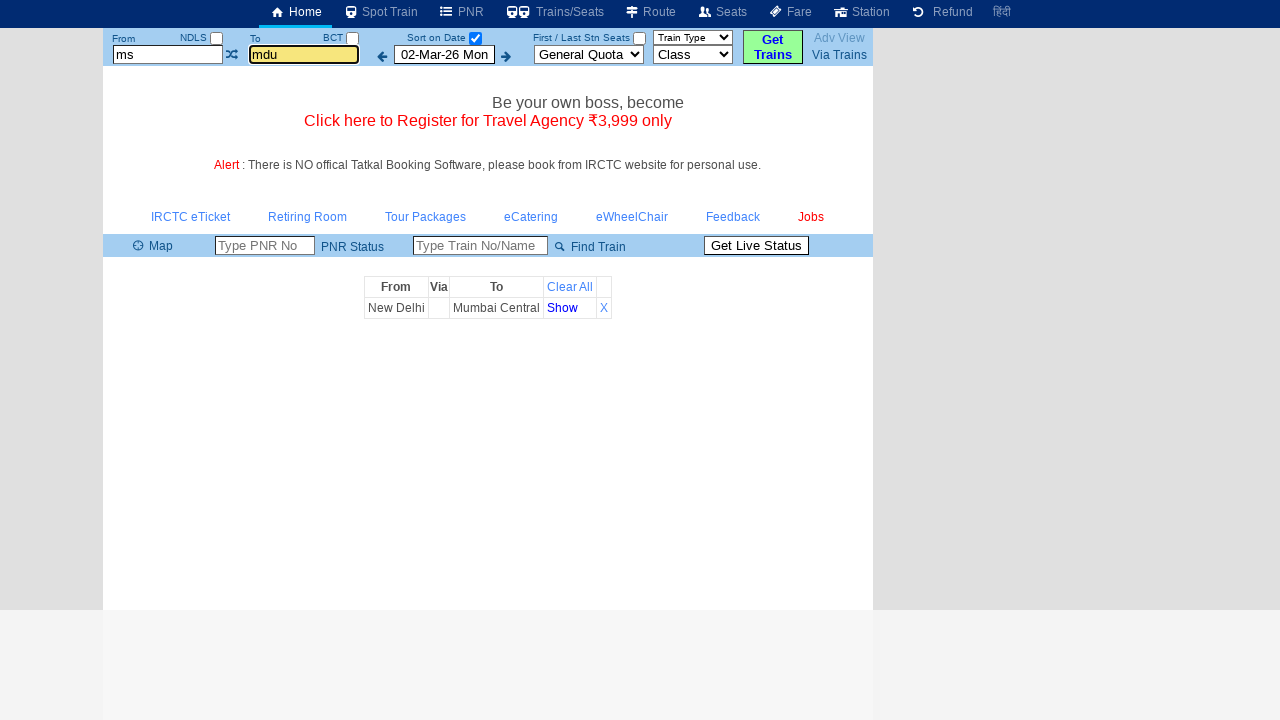

Pressed Tab to confirm destination station selection on #txtStationTo
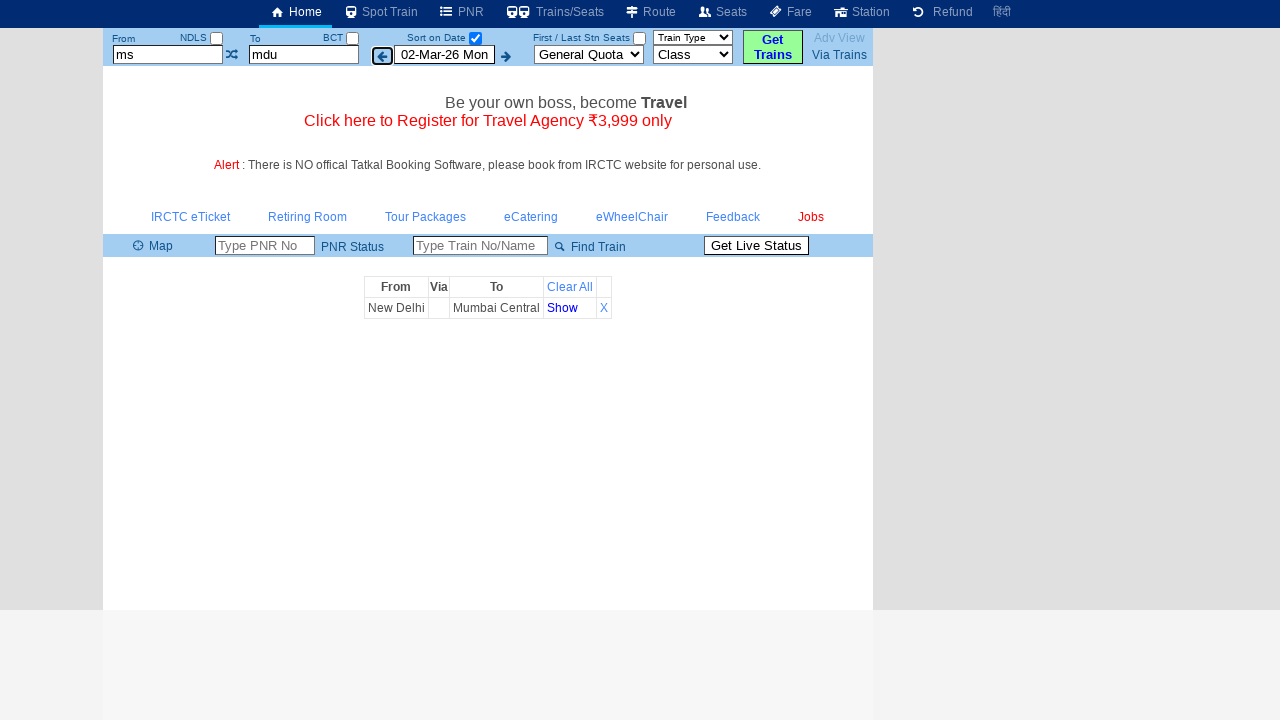

Clicked date filter checkbox to apply search criteria at (475, 38) on #chkSelectDateOnly
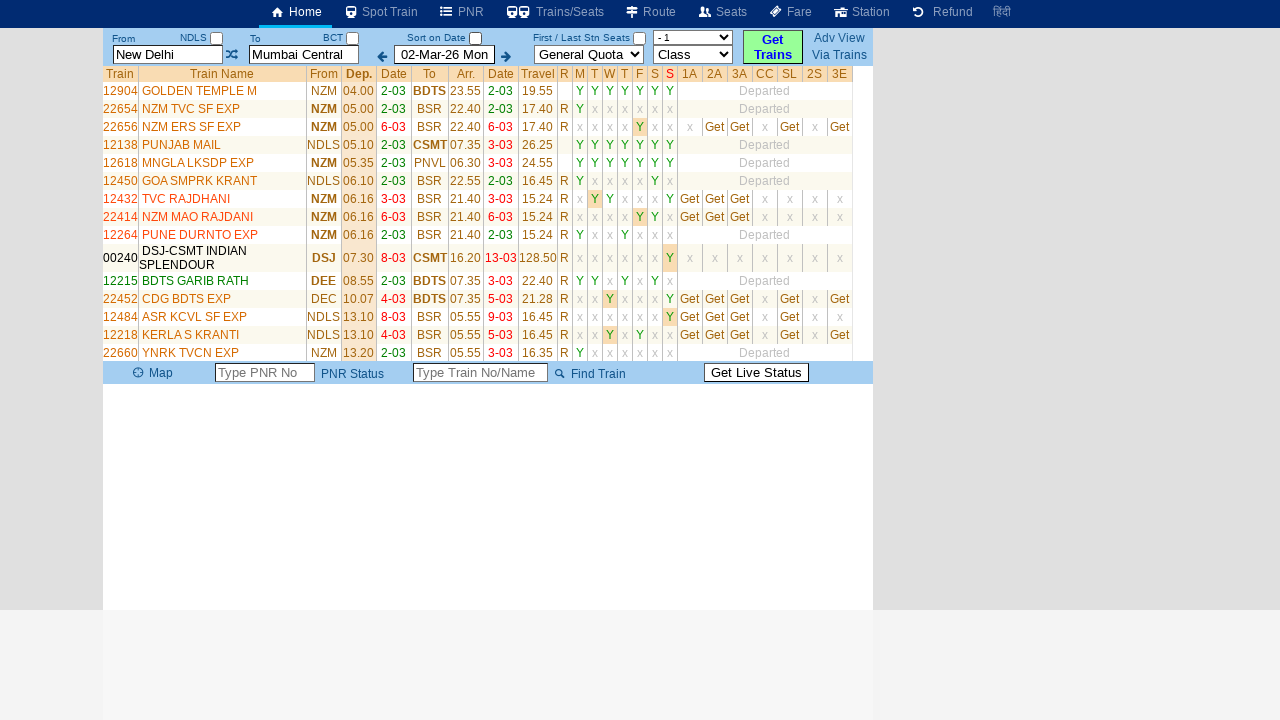

Train list table loaded successfully with filtered results
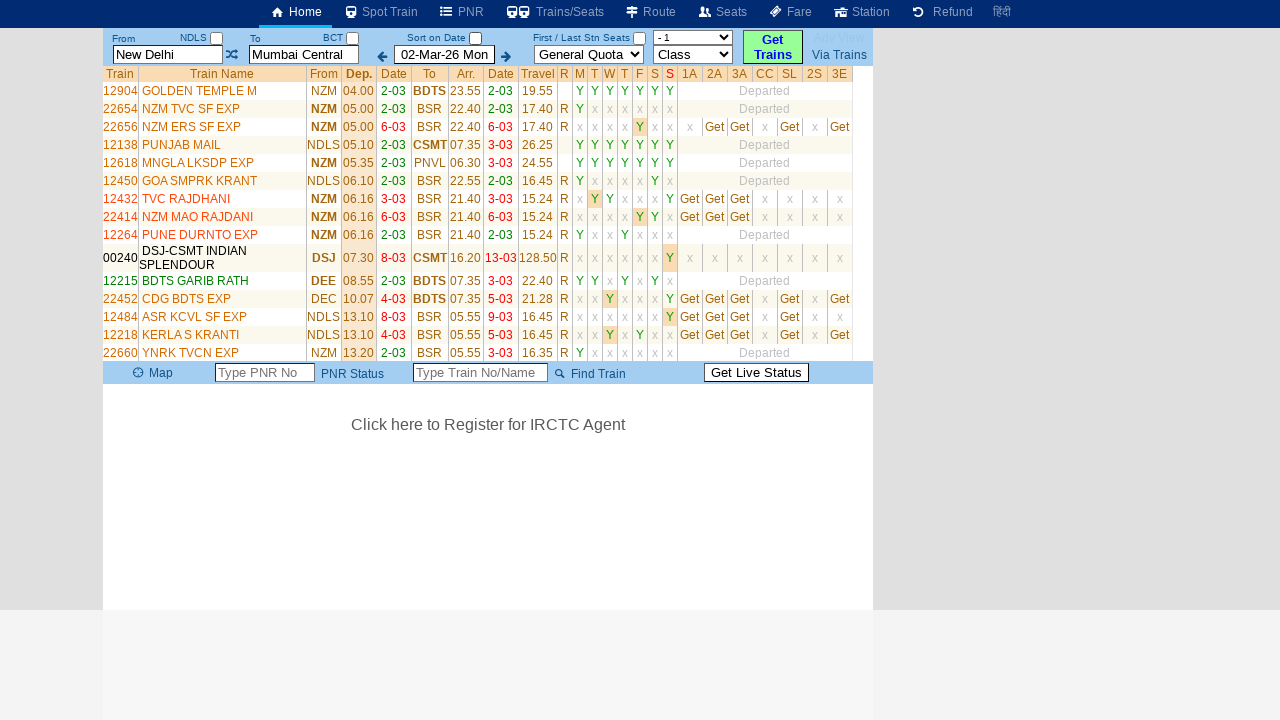

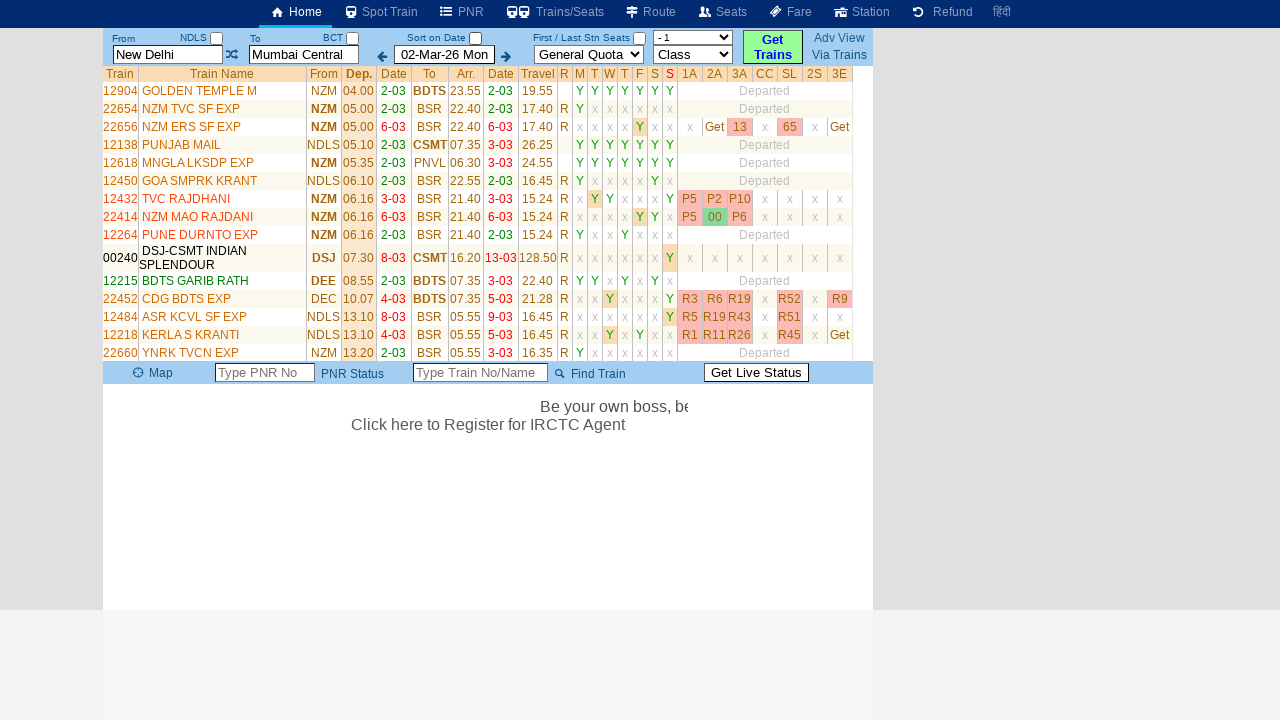